Tests the hotel room availability check functionality by filling in check-in and check-out dates and submitting the booking form.

Starting URL: https://automationintesting.online

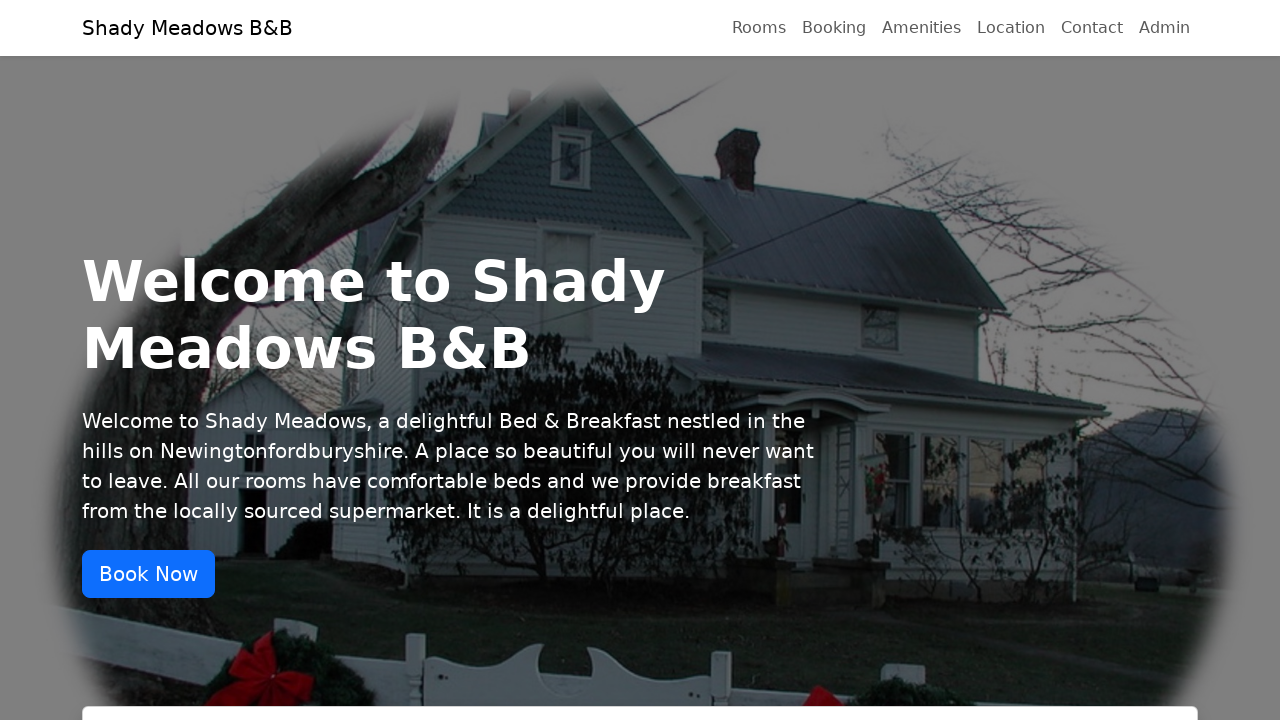

Booking form loaded successfully
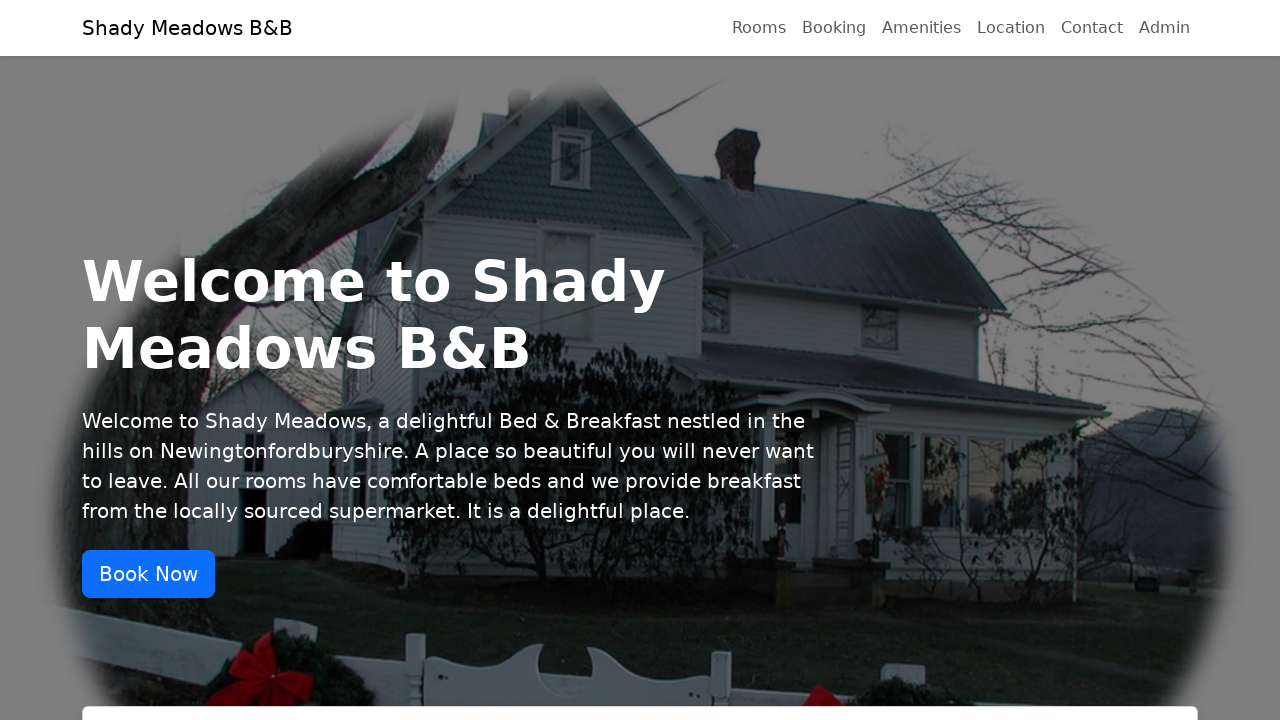

Located check-in date input field
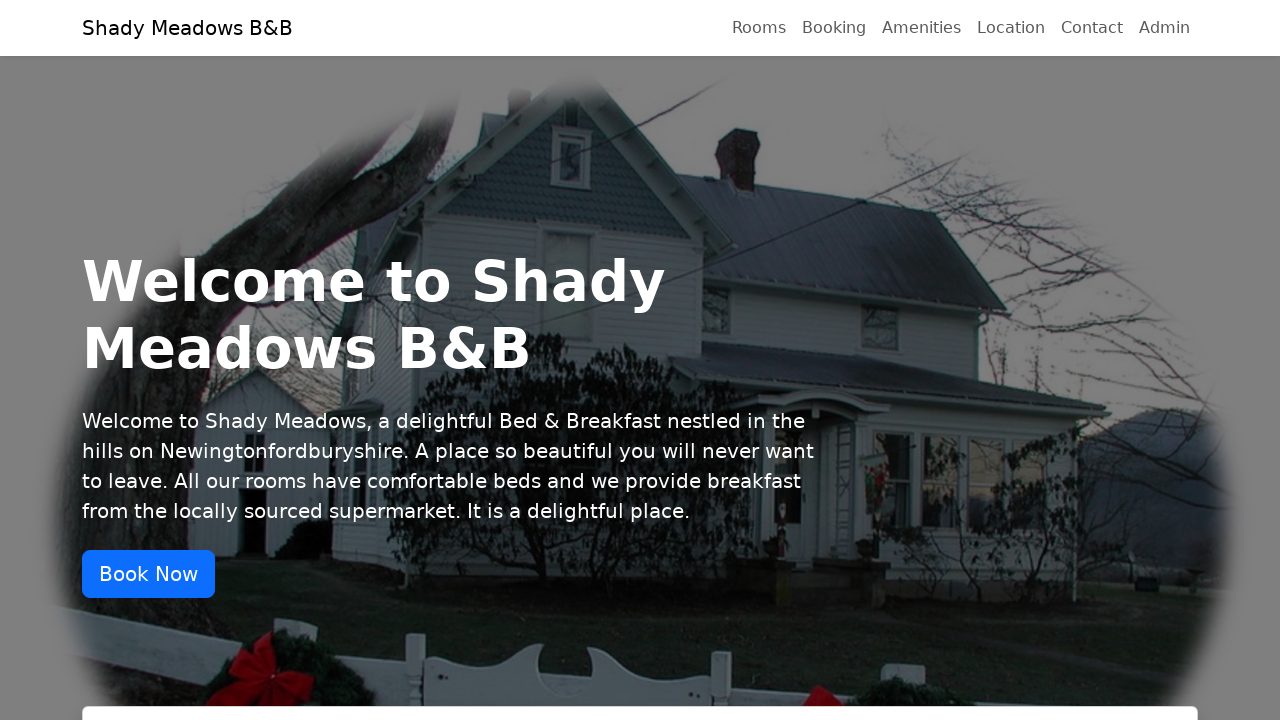

Cleared check-in date field on xpath=//*[@id='booking']/div/div/div/form/div/div[1]/div[1]/div/input
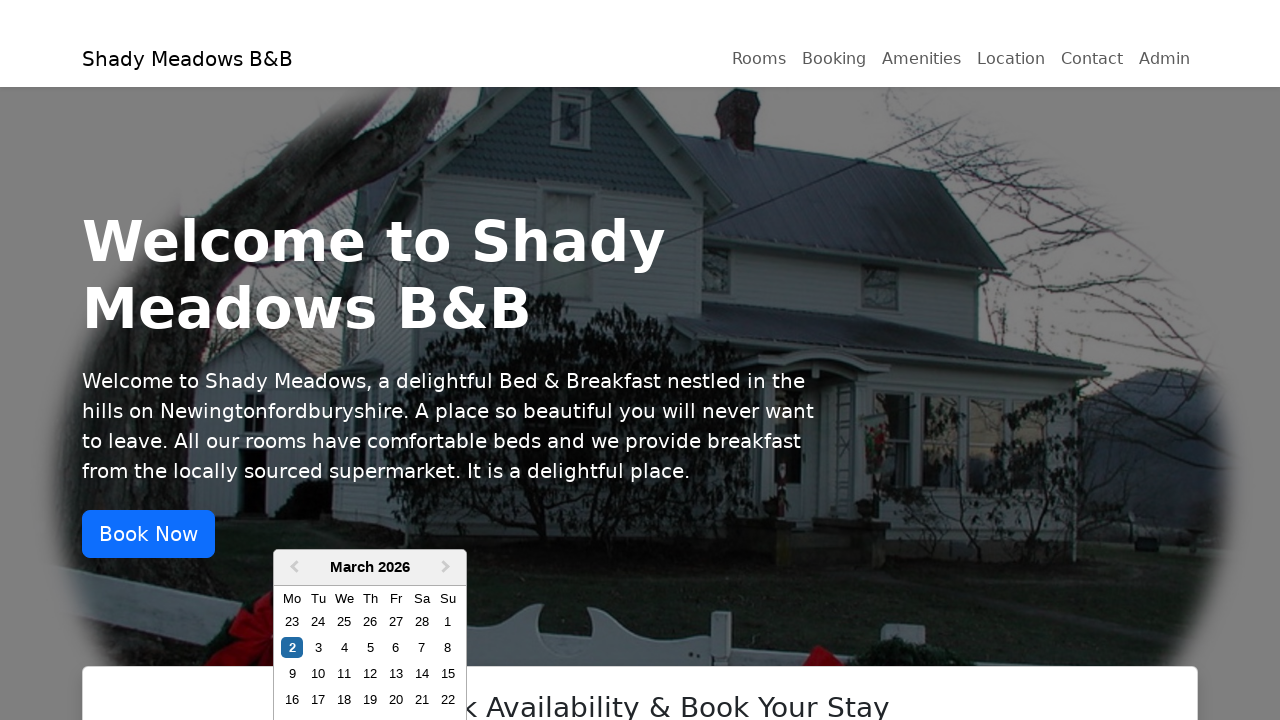

Filled check-in date field with '21/04/2025' on xpath=//*[@id='booking']/div/div/div/form/div/div[1]/div[1]/div/input
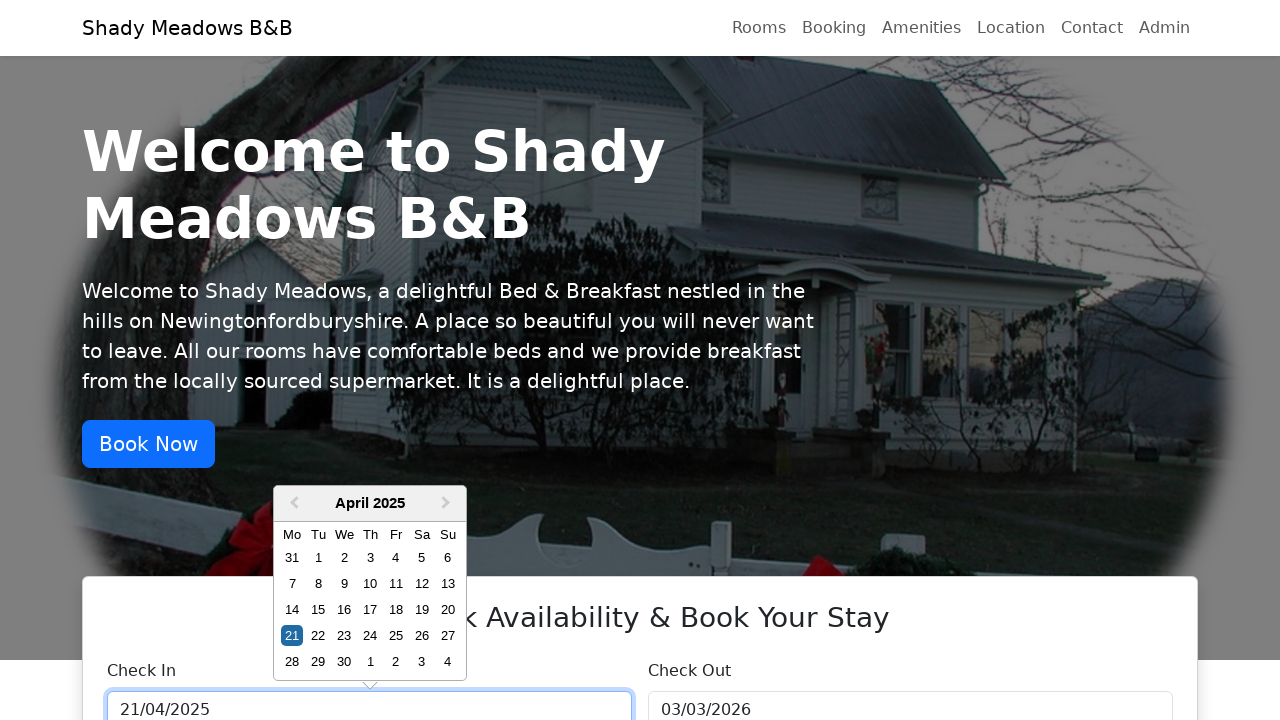

Located check-out date input field
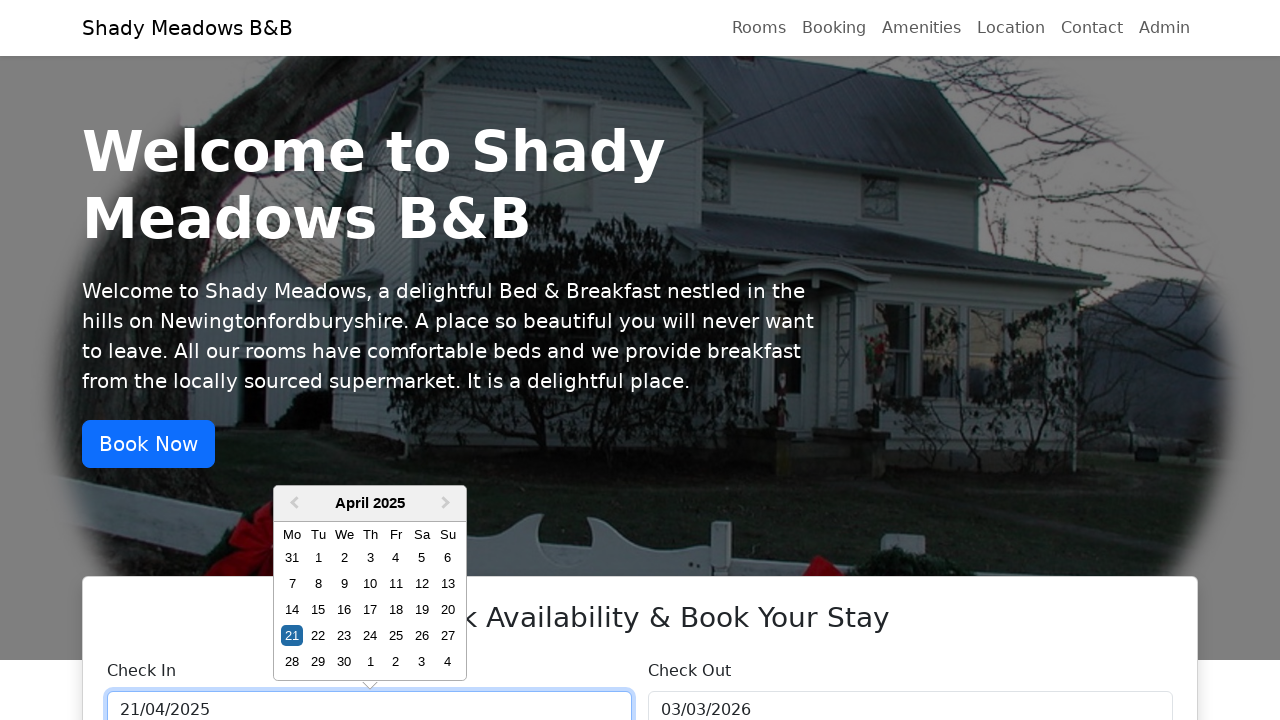

Cleared check-out date field on xpath=//*[@id='booking']/div/div/div/form/div/div[2]/div[1]/div/input
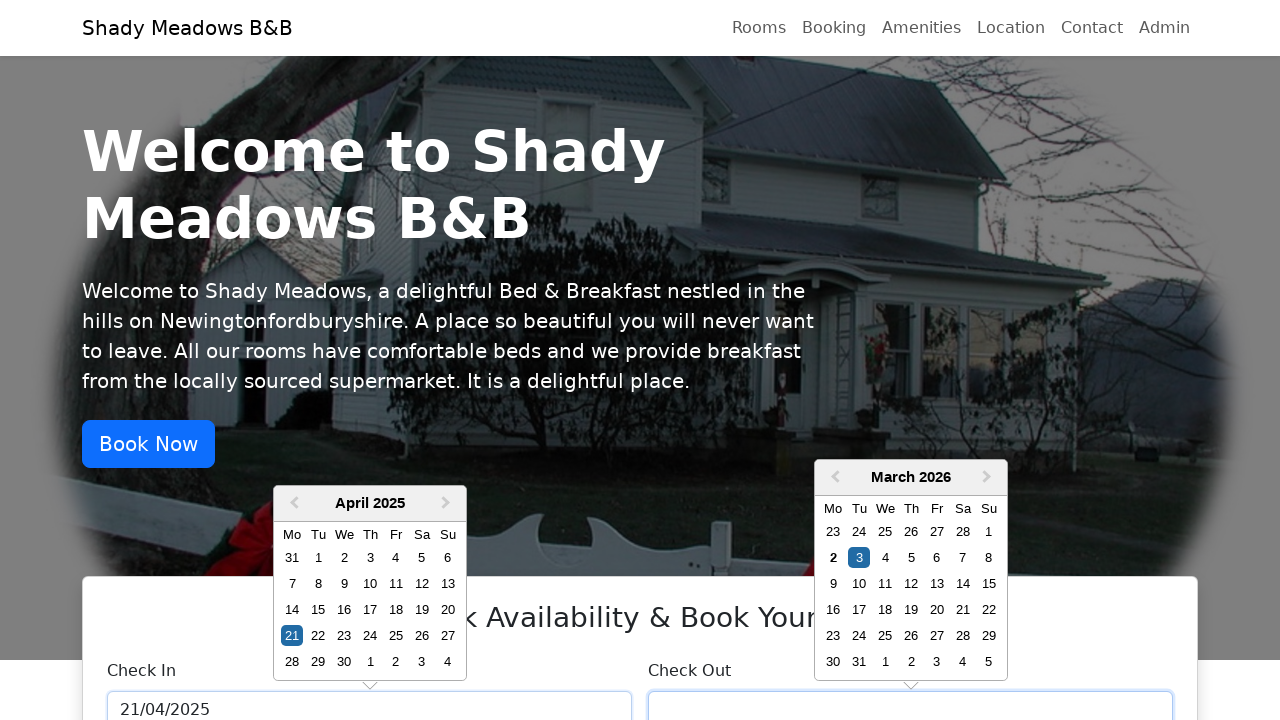

Filled check-out date field with '25/04/2025' on xpath=//*[@id='booking']/div/div/div/form/div/div[2]/div[1]/div/input
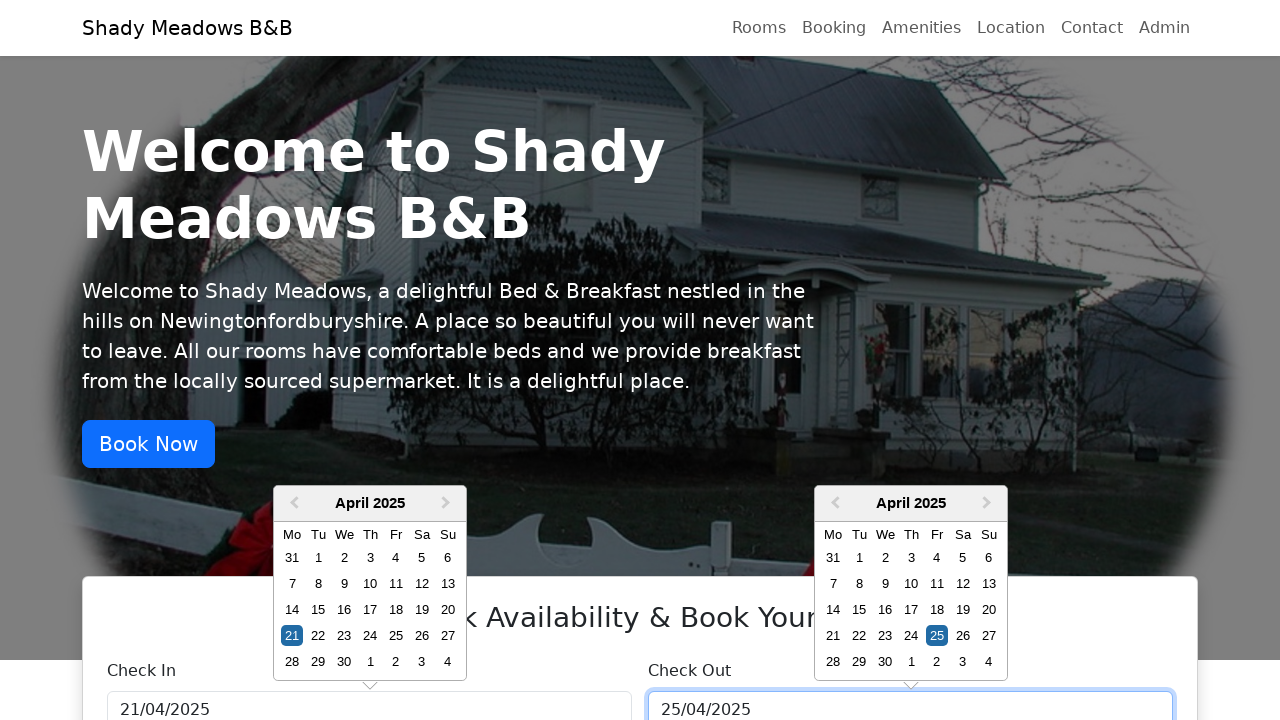

Clicked the Check Availability button to submit booking form at (640, 361) on xpath=//*[@id='booking']/div/div/div/form/div/div[4]/button
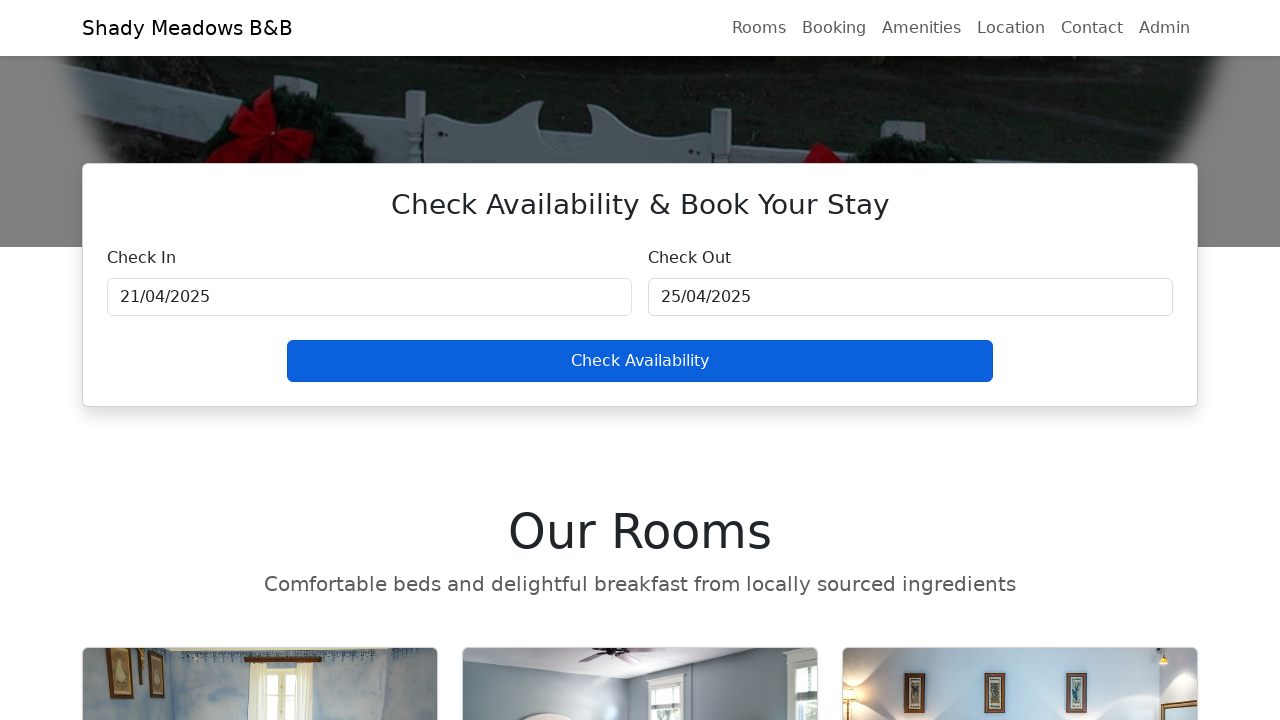

Waited 2 seconds for form submission response
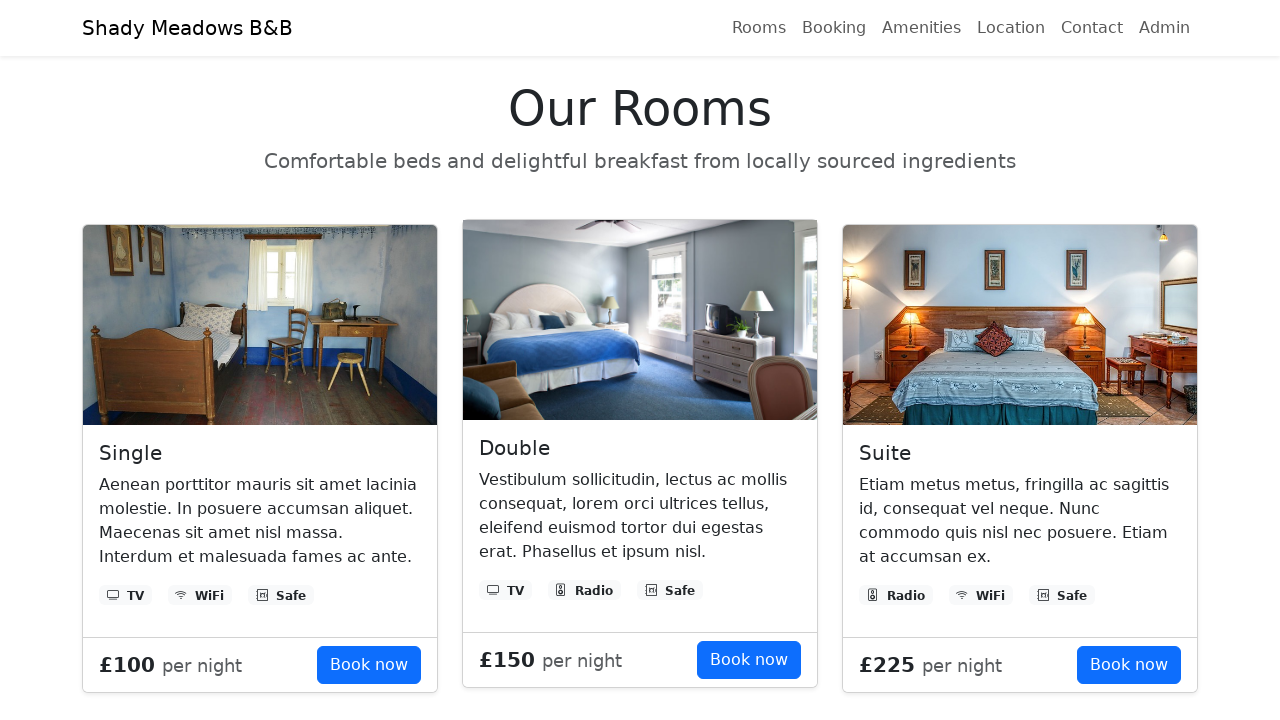

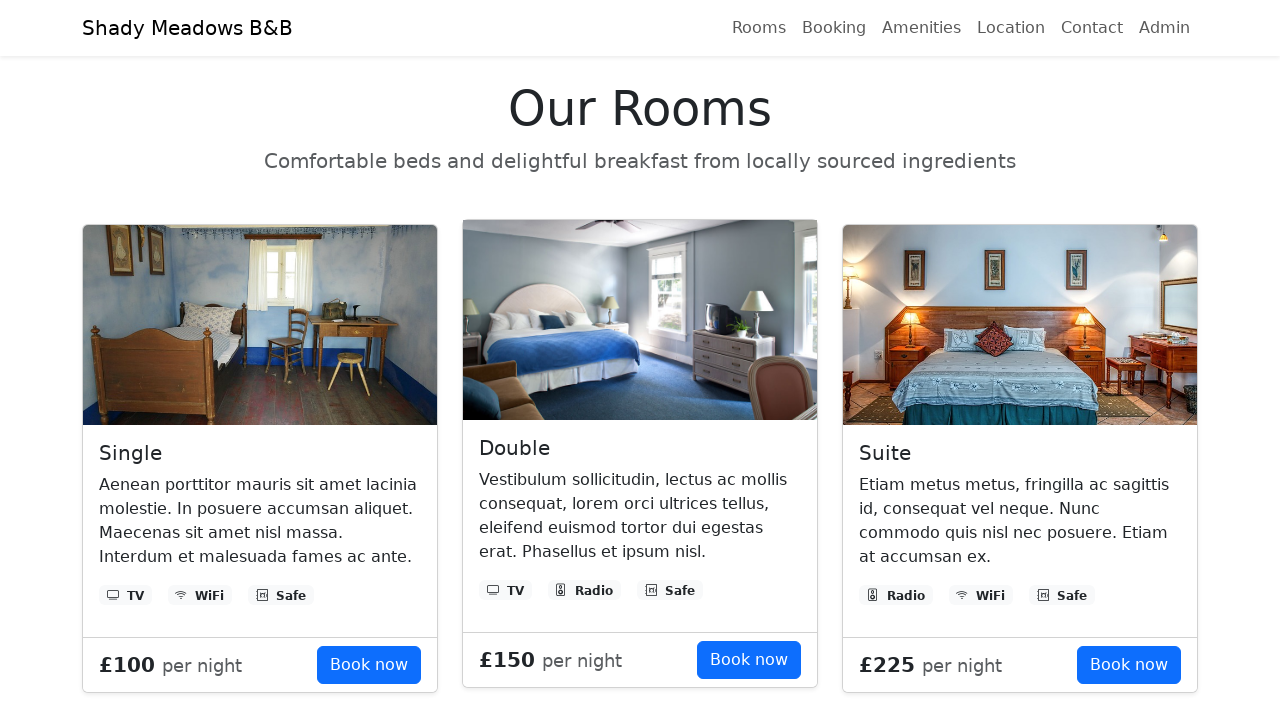